Tests handling of JavaScript alert dialogs by clicking a link that triggers an alert, then accepting it.

Starting URL: https://www.selenium.dev/documentation/en/webdriver/js_alerts_prompts_and_confirmations/

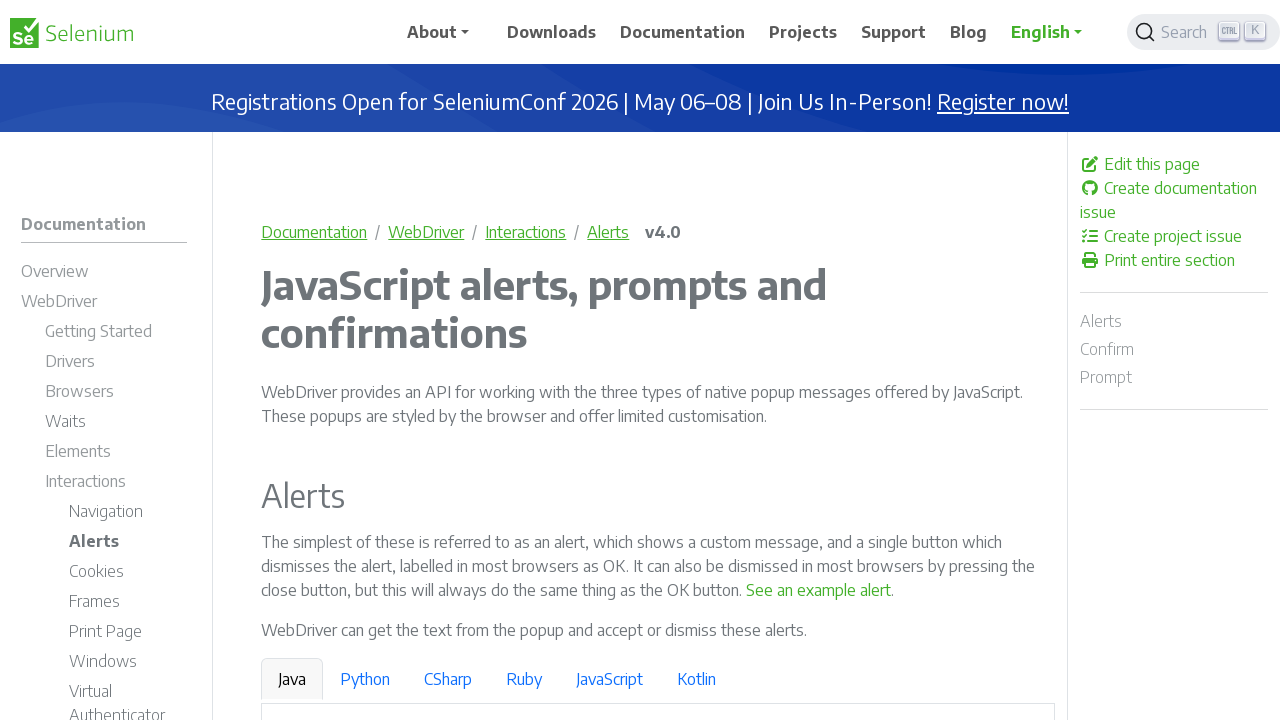

Clicked link to trigger JavaScript alert dialog at (819, 590) on text=See an example alert
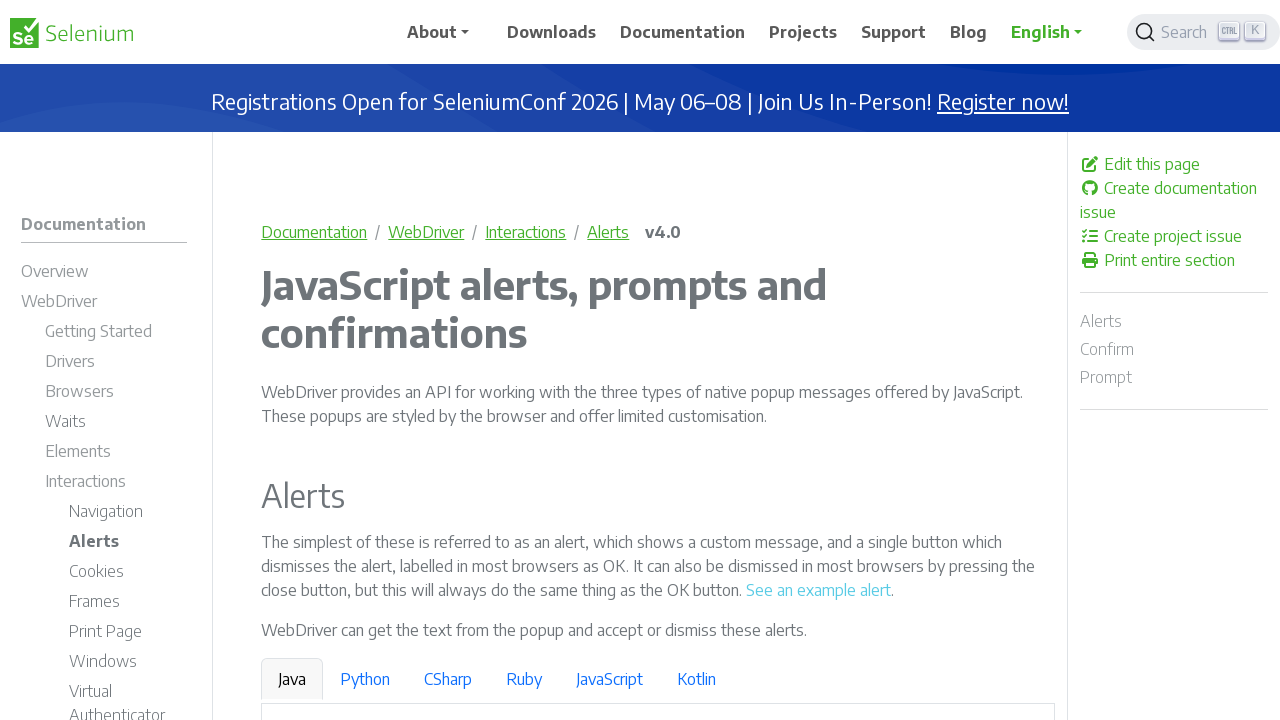

Set up alert dialog handler to accept the dialog
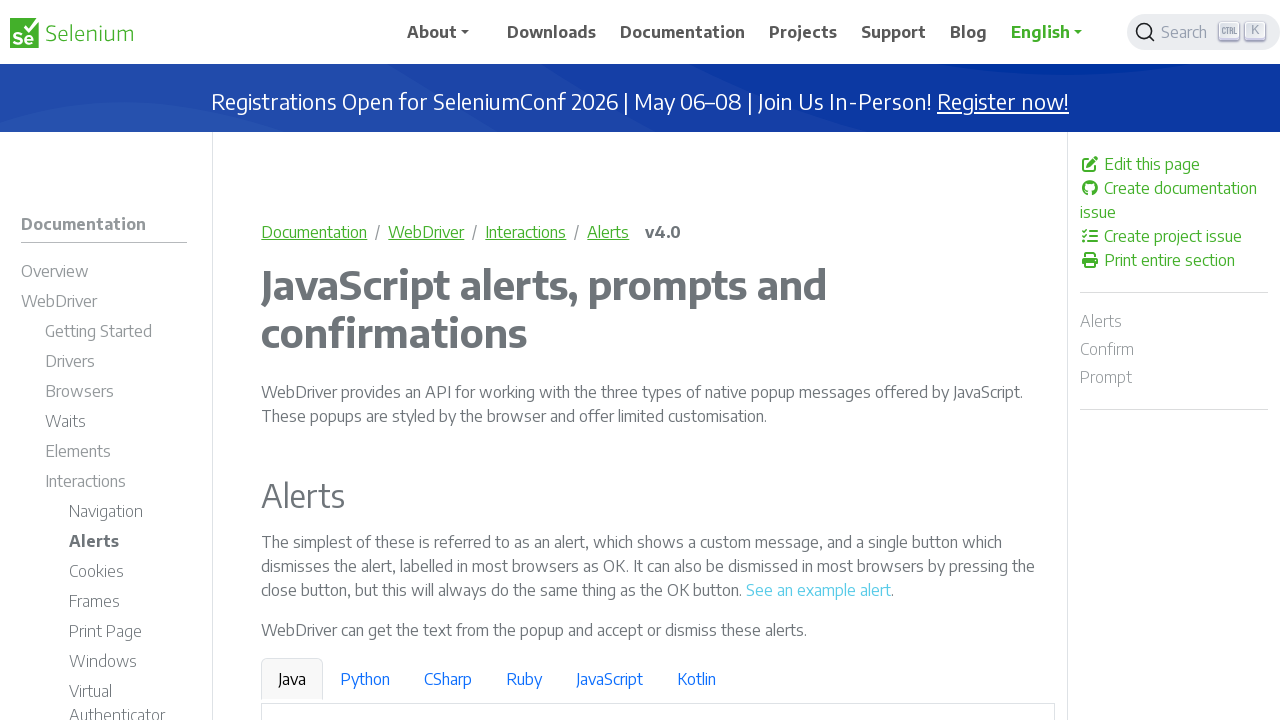

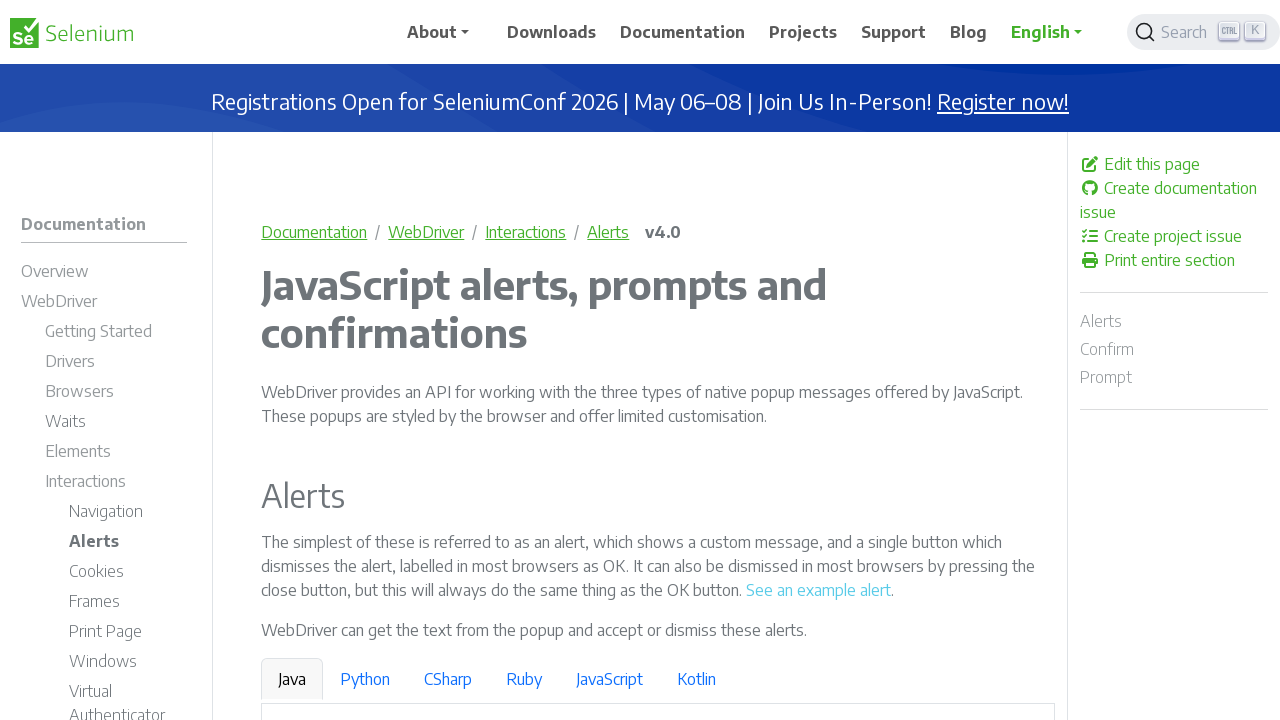